Tests product code lookup by entering a code and verifying description and stock fields are populated.

Starting URL: https://splendorous-starlight-c2b50a.netlify.app/

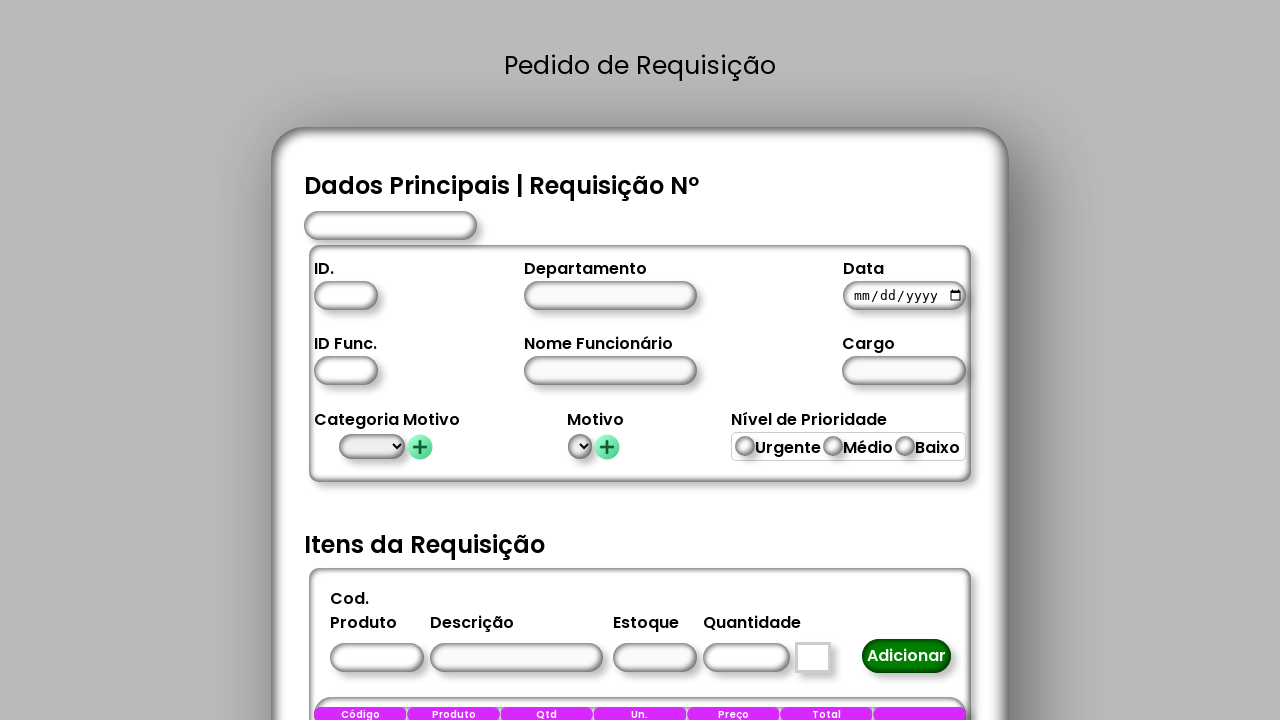

Clicked product code input field at (376, 658) on #CodigoProduto
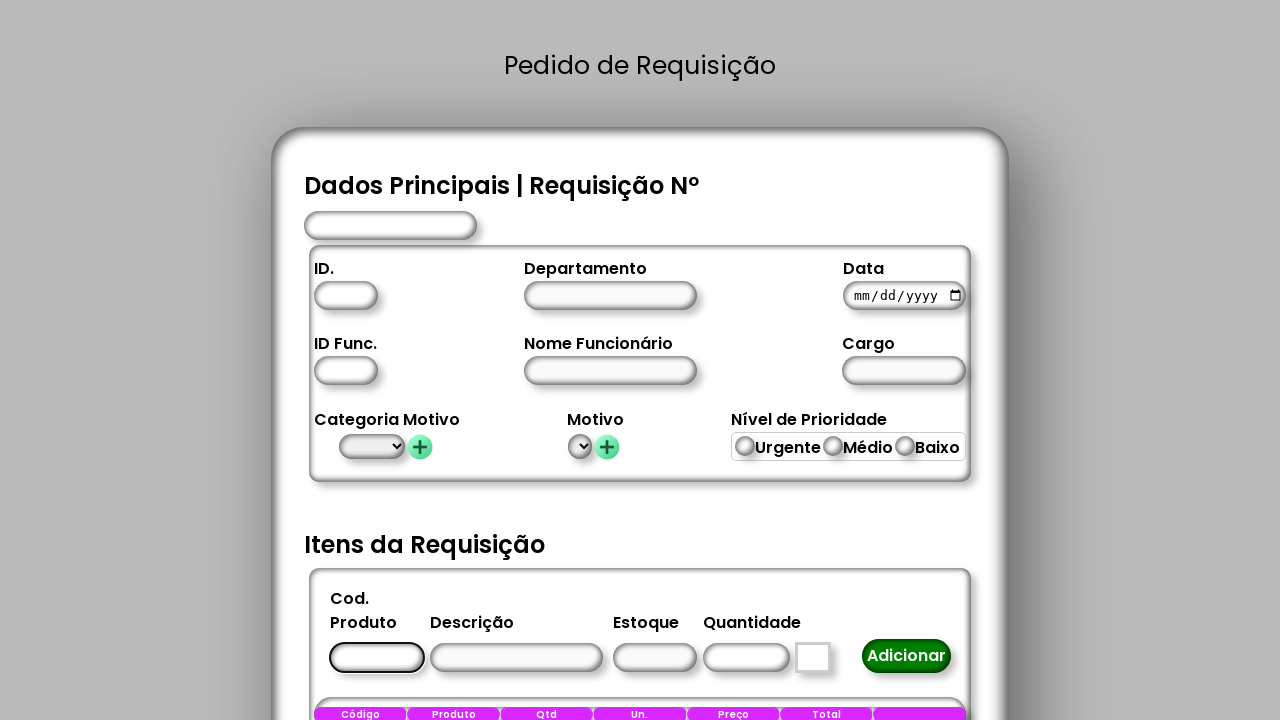

Filled product code field with '1' on #CodigoProduto
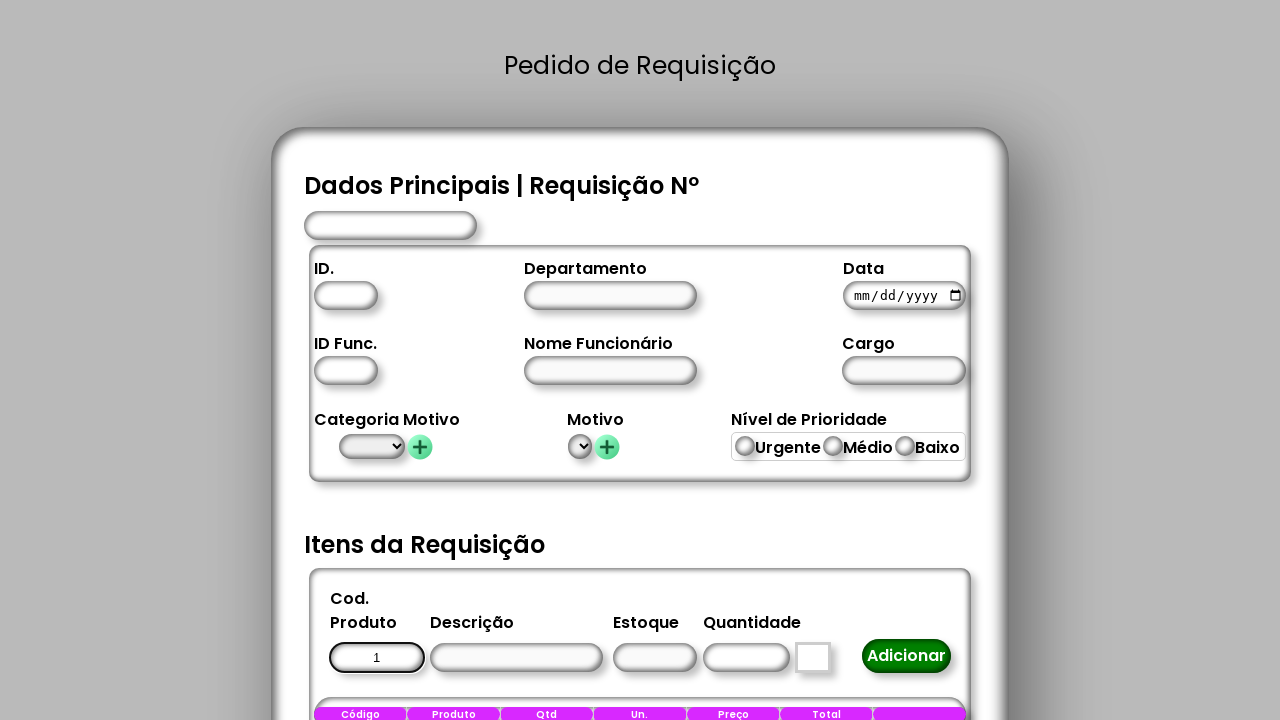

Product description field is visible
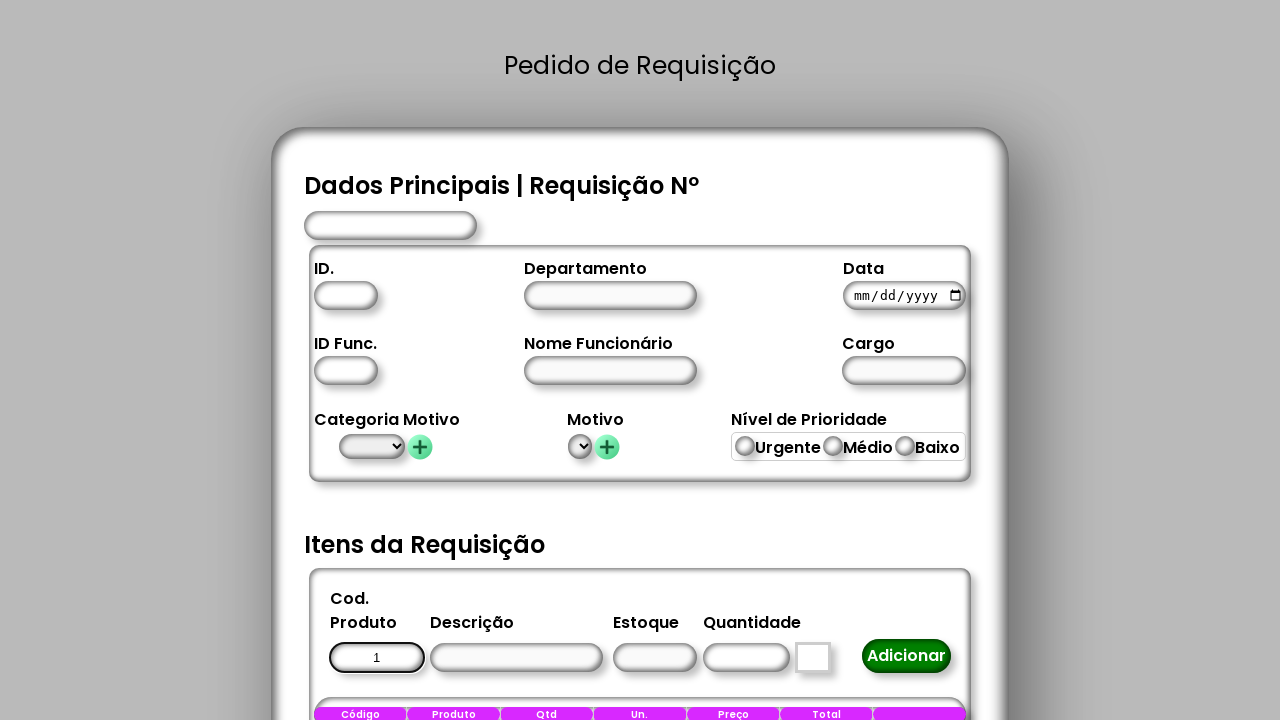

Stock field is visible
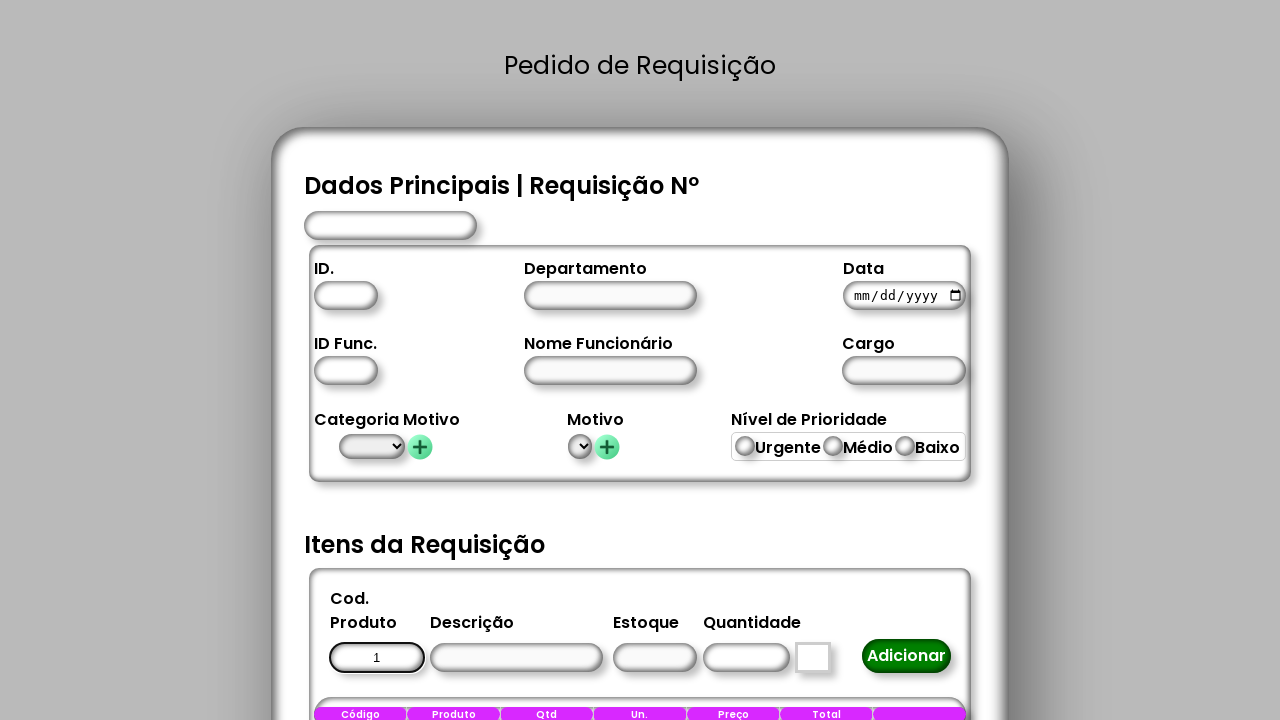

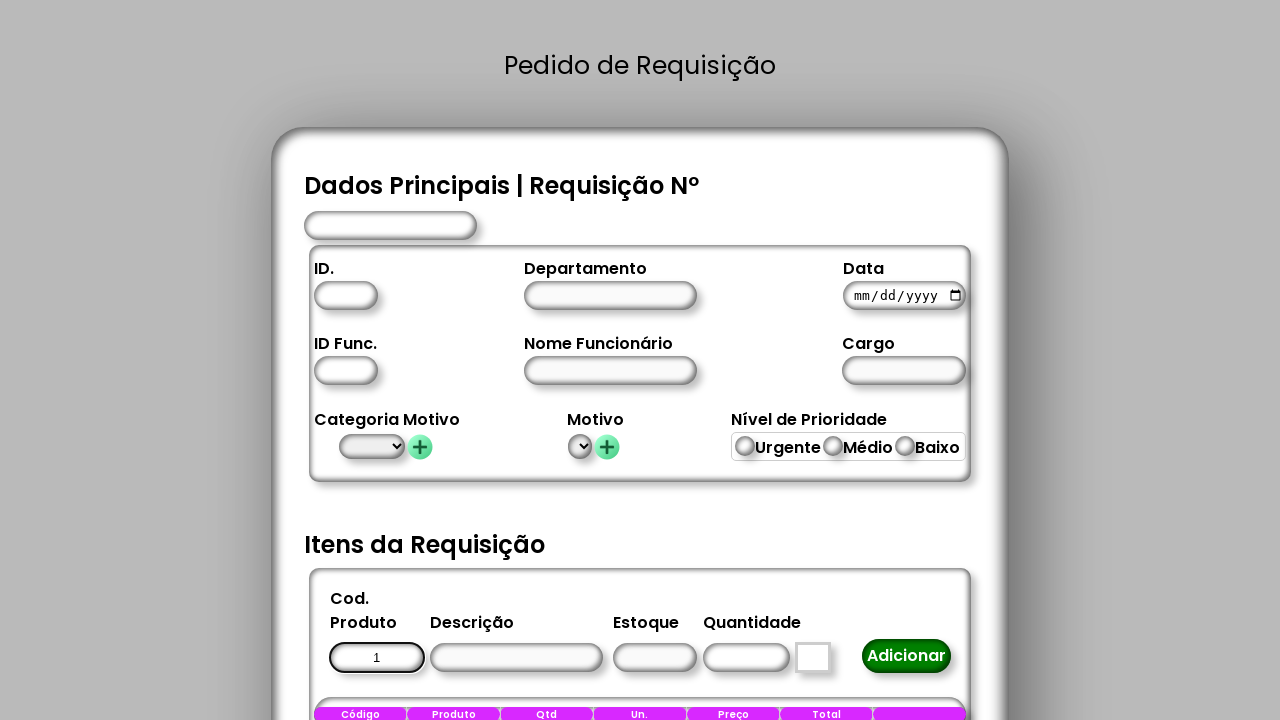